Tests radio button functionality by verifying default selection state and clicking to change selection between Vegetables and Legumes options

Starting URL: https://demo.aspnetawesome.com/

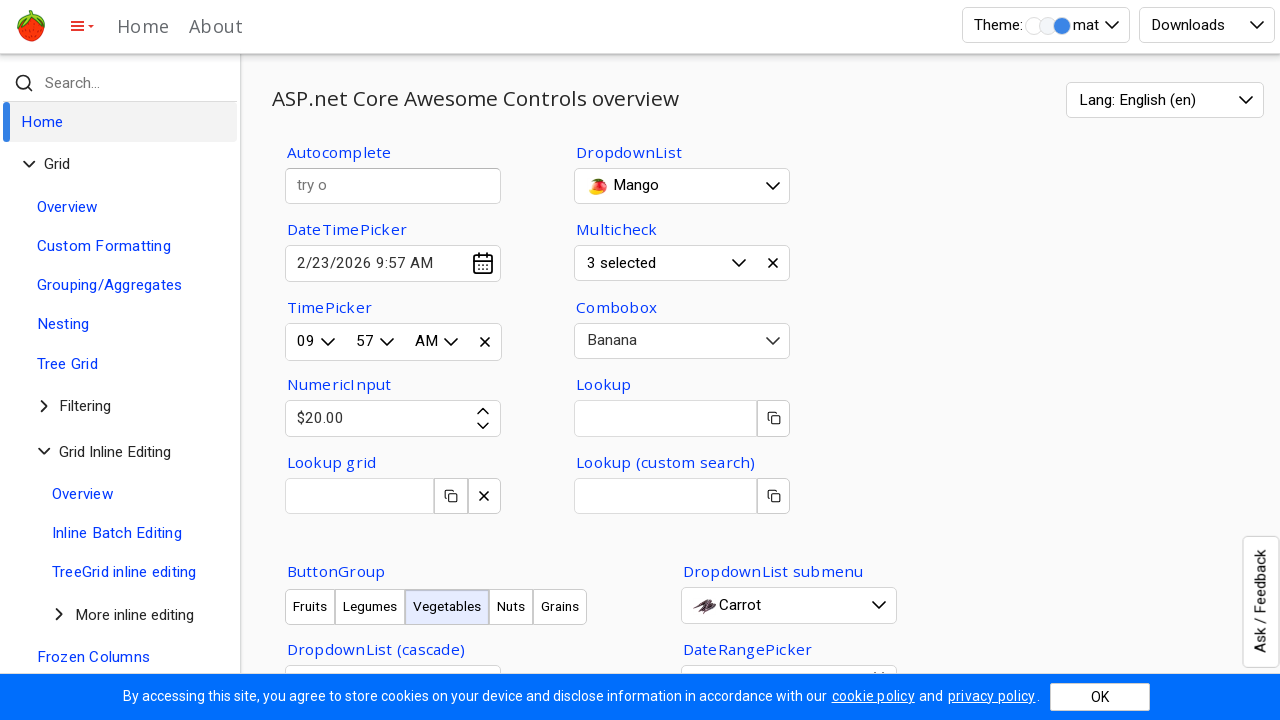

Waited 2 seconds for page to load
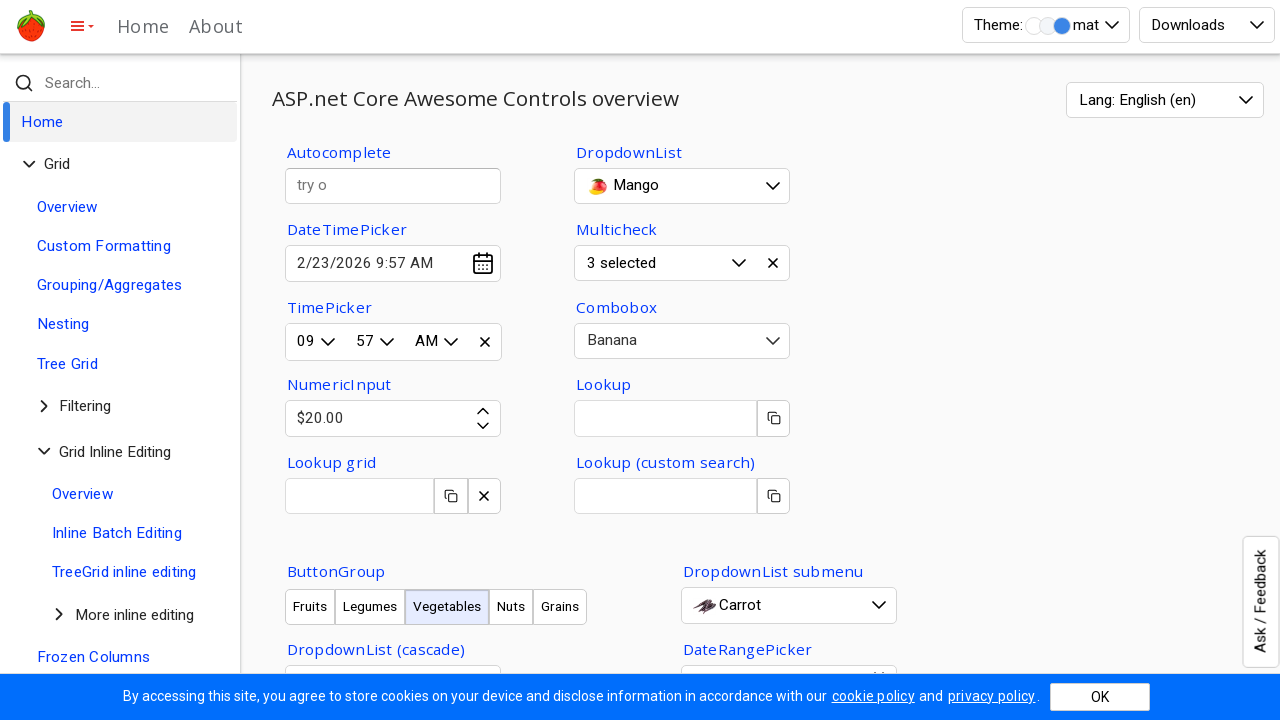

Located Vegetables radio button element
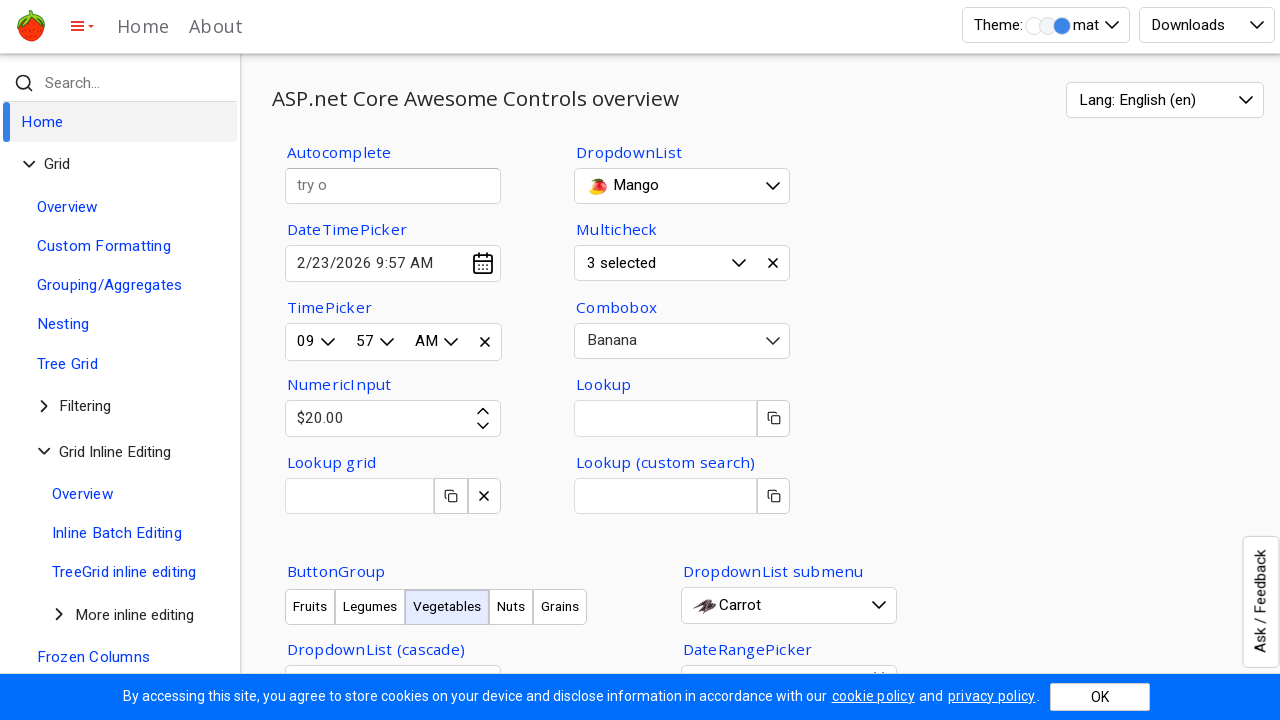

Verified Vegetables radio button is selected by default
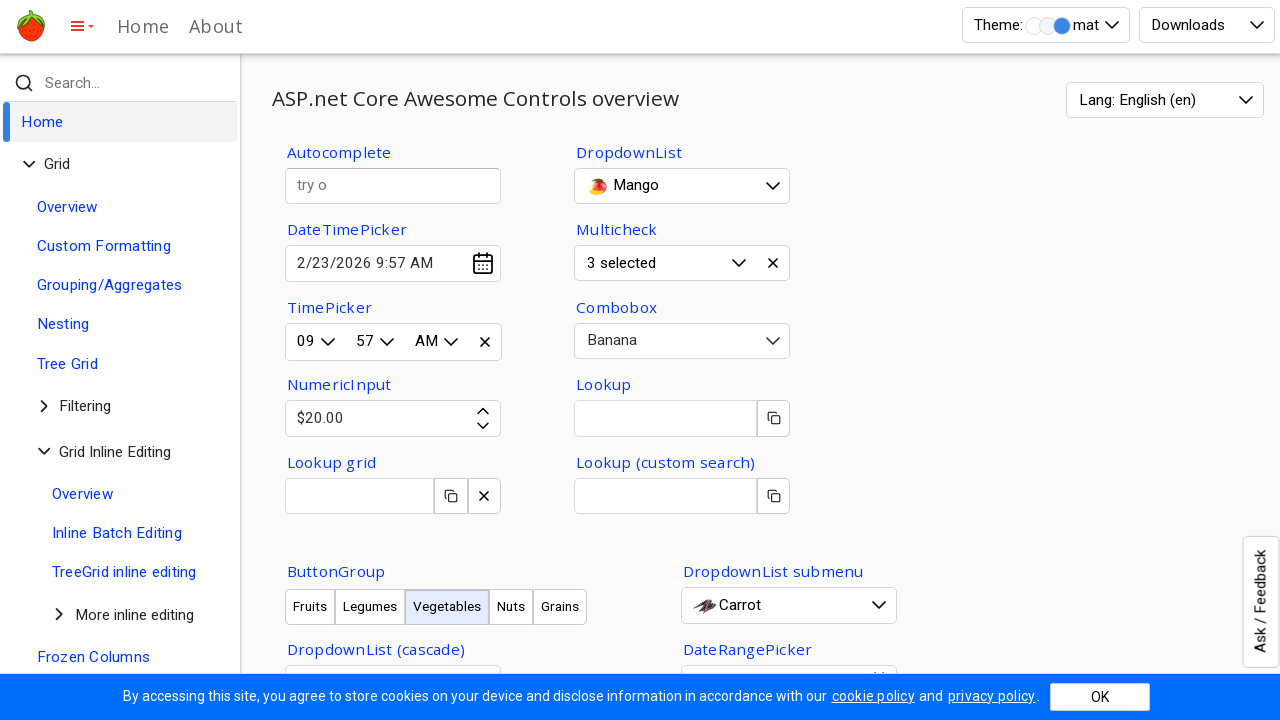

Located Legumes radio button element
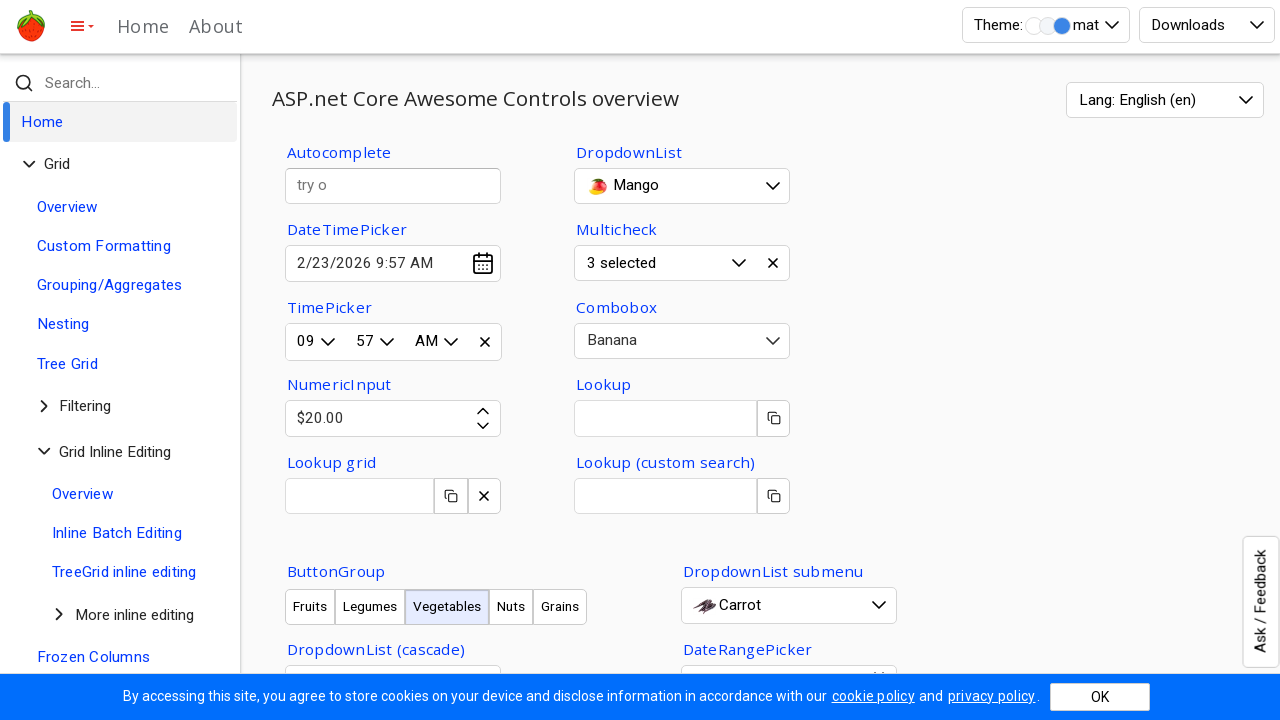

Verified Legumes radio button is not selected by default
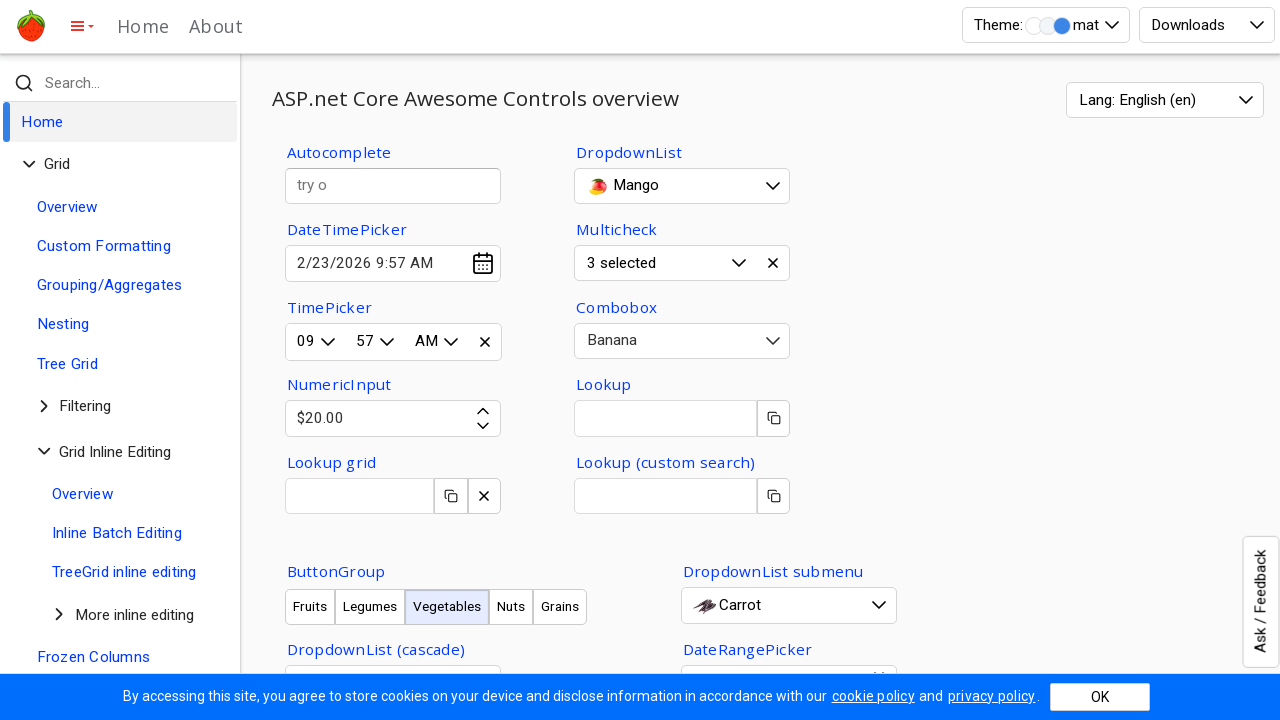

Located Legumes label element for clicking
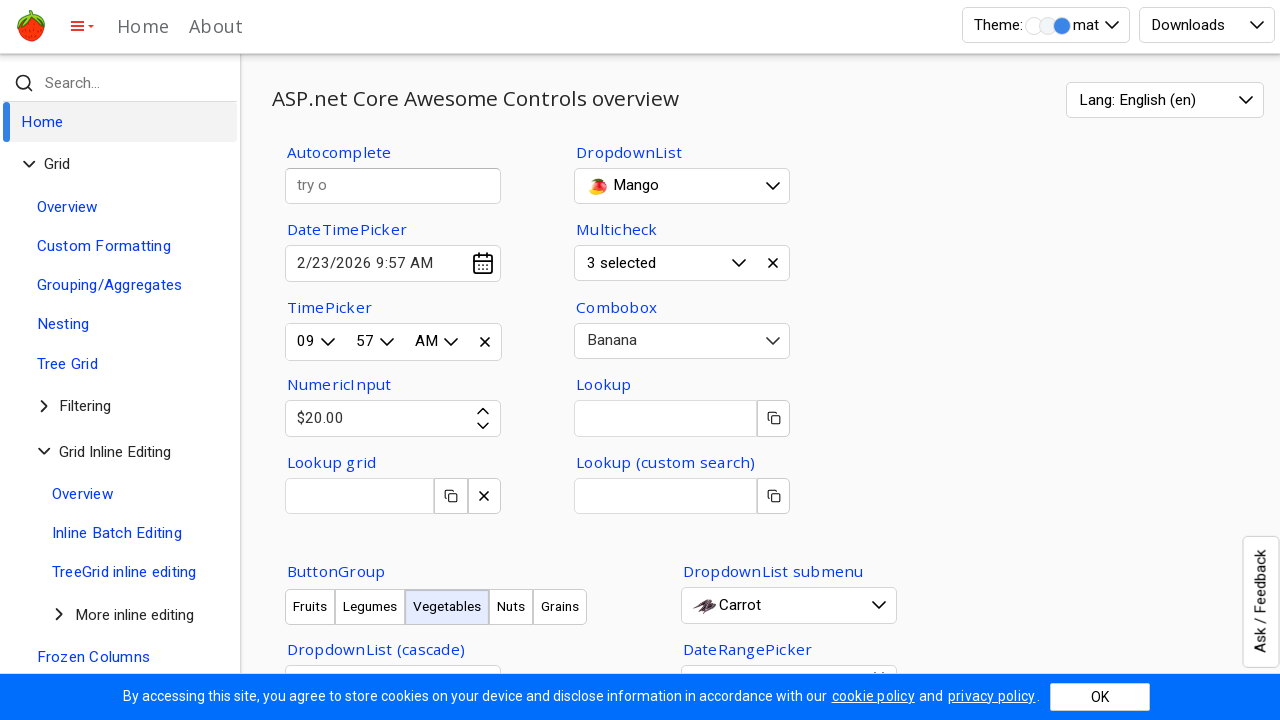

Clicked Legumes radio button at (352, 360) on xpath=//div[text()='Legumes']
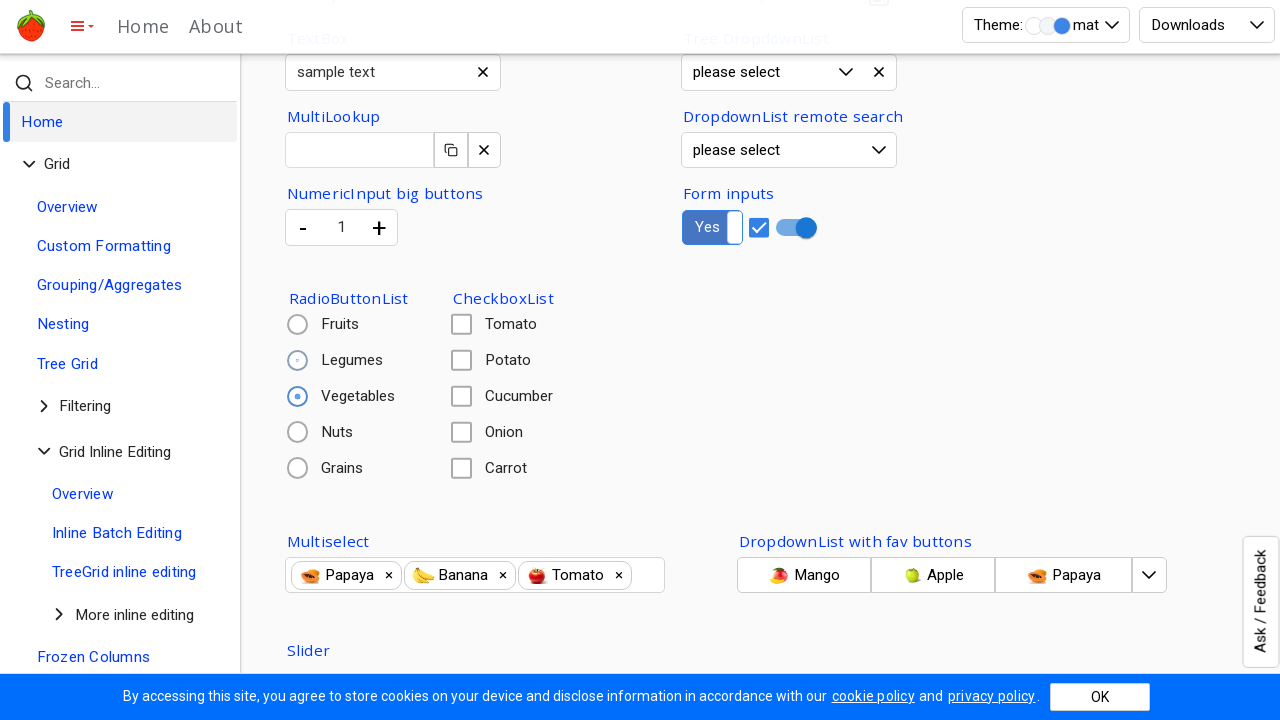

Verified Legumes radio button is now selected after click
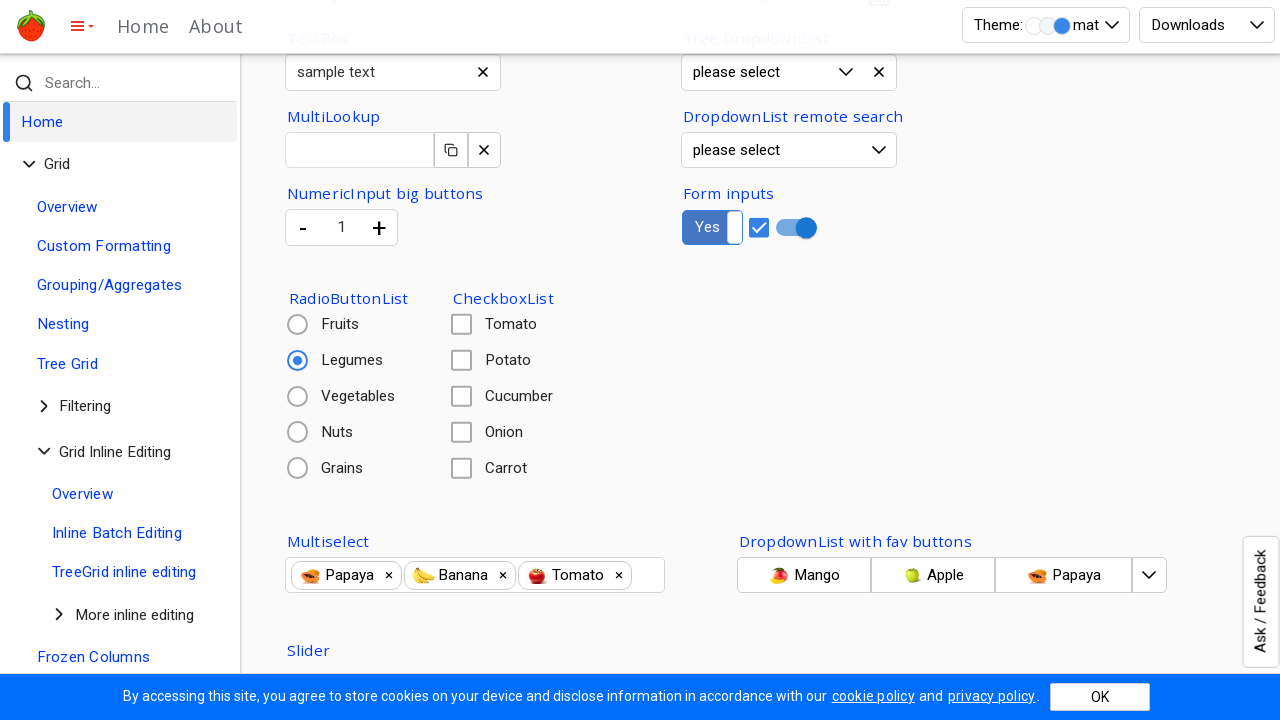

Verified Vegetables radio button is no longer selected after clicking Legumes
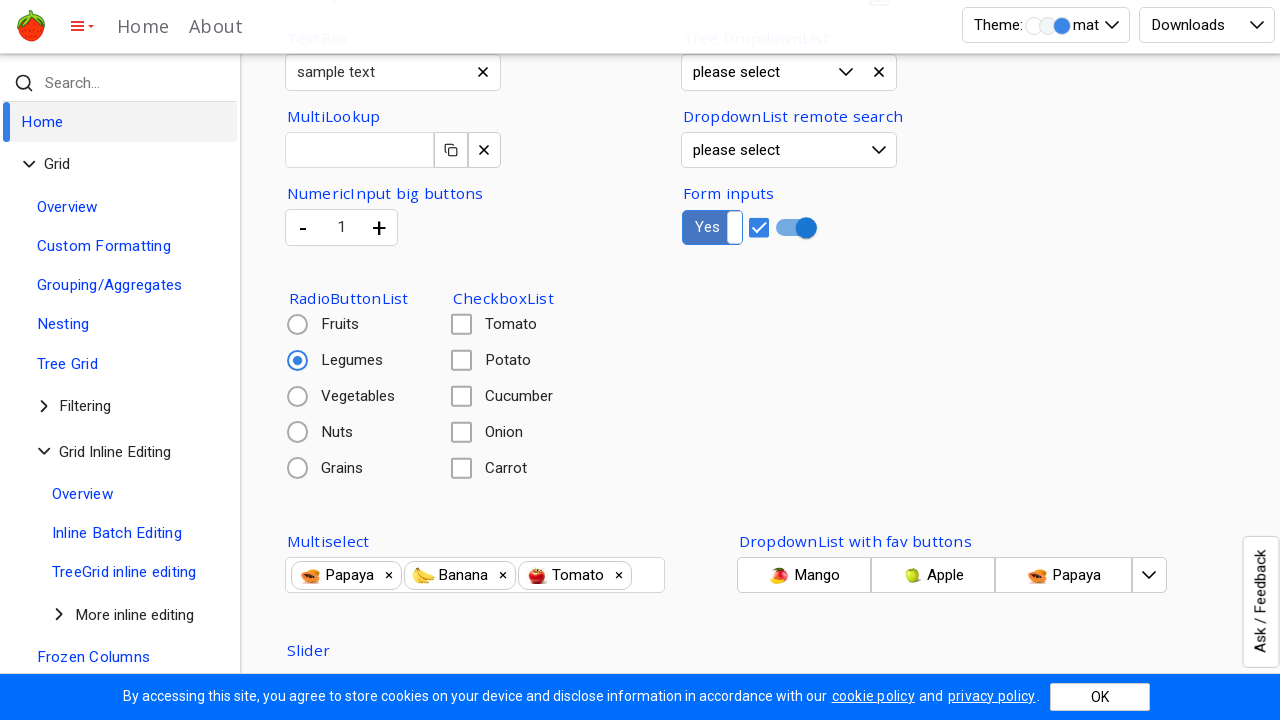

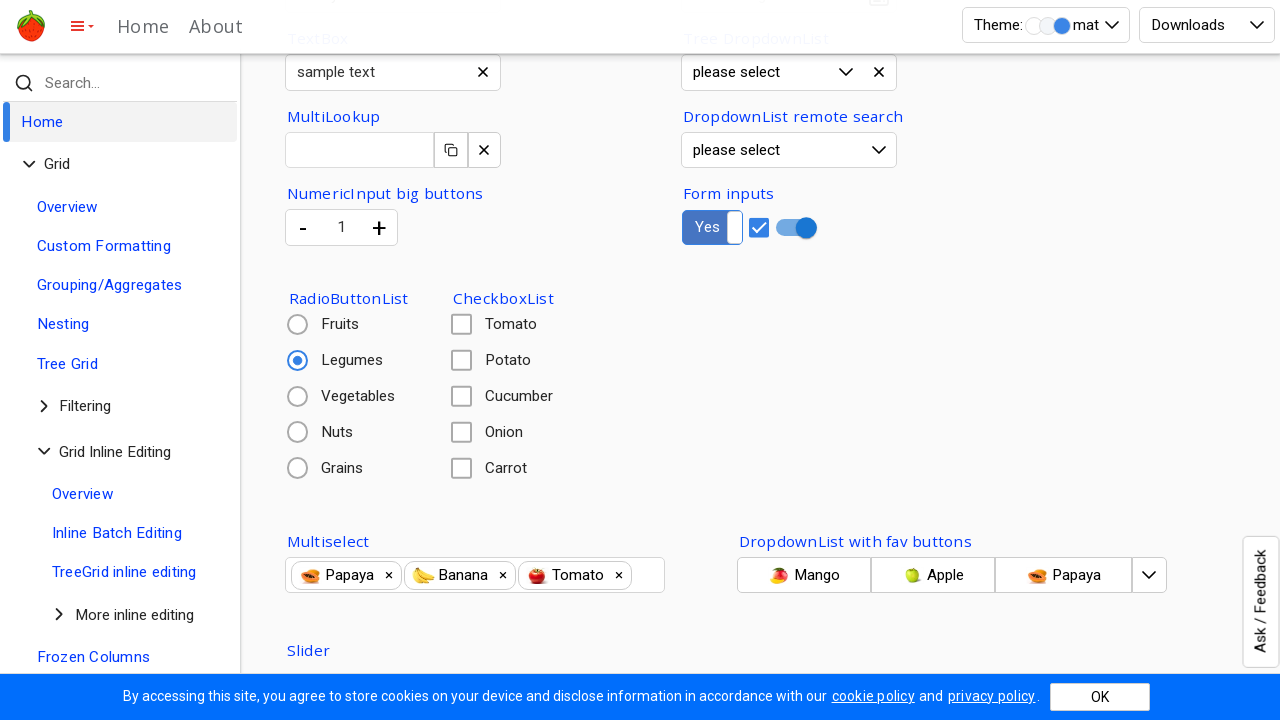